Navigates to the Entry Ad page

Starting URL: https://the-internet.herokuapp.com/

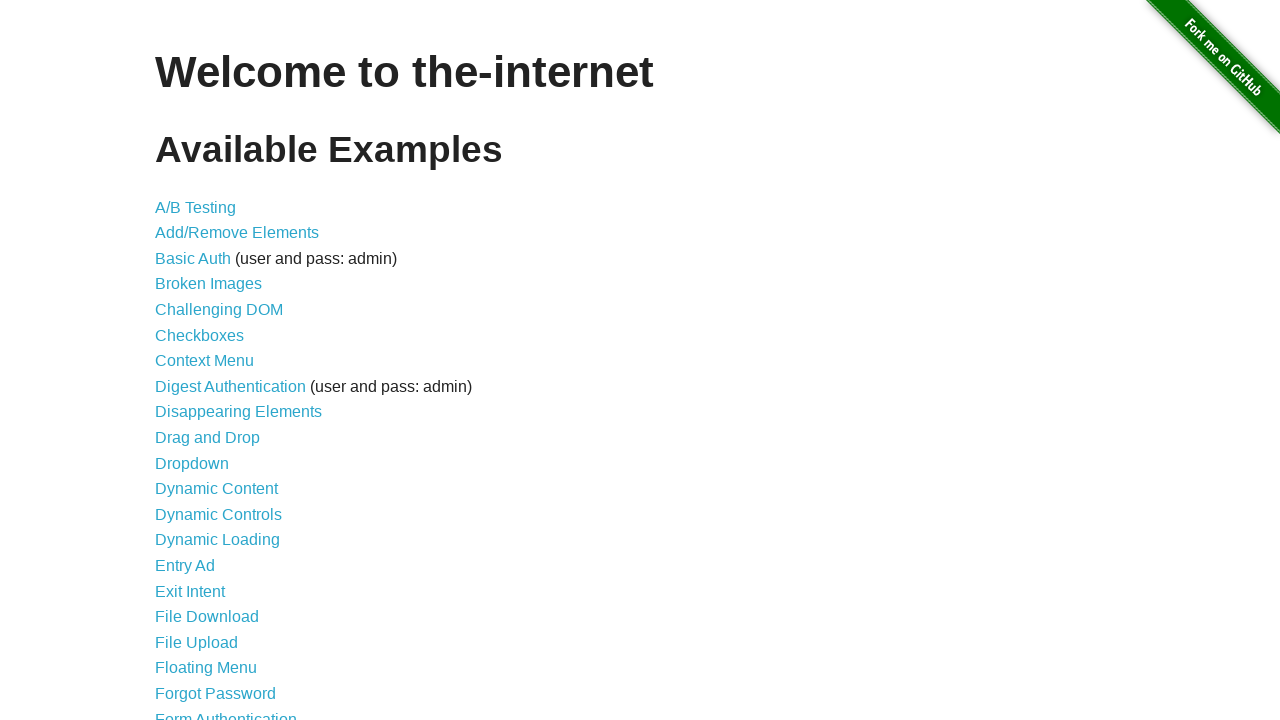

Clicked on Entry Ad link at (185, 566) on a[href='/entry_ad']
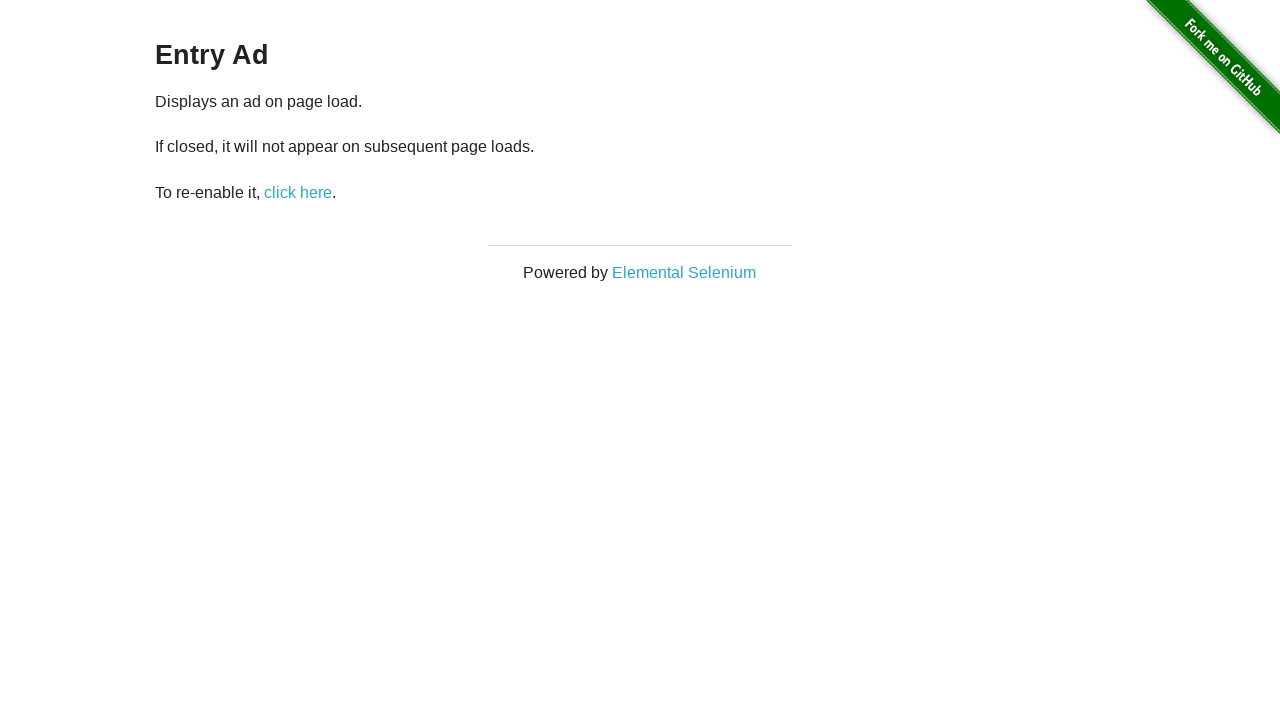

Entry Ad page loaded successfully
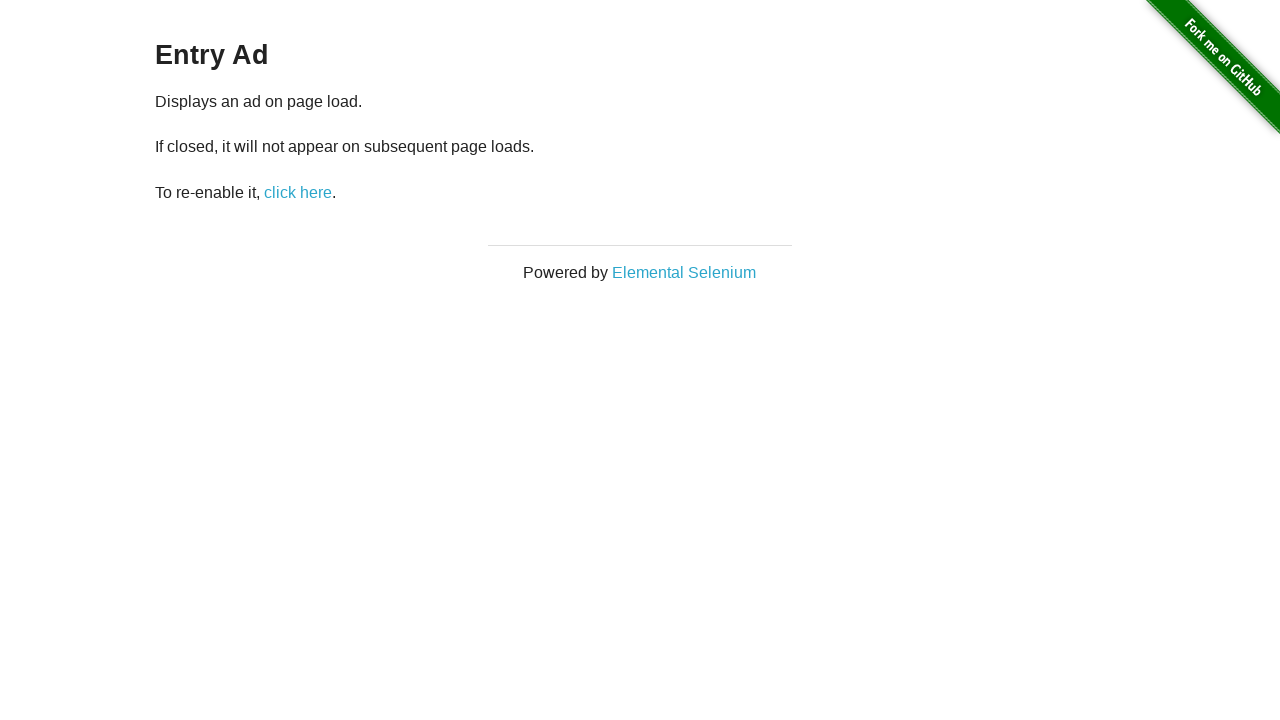

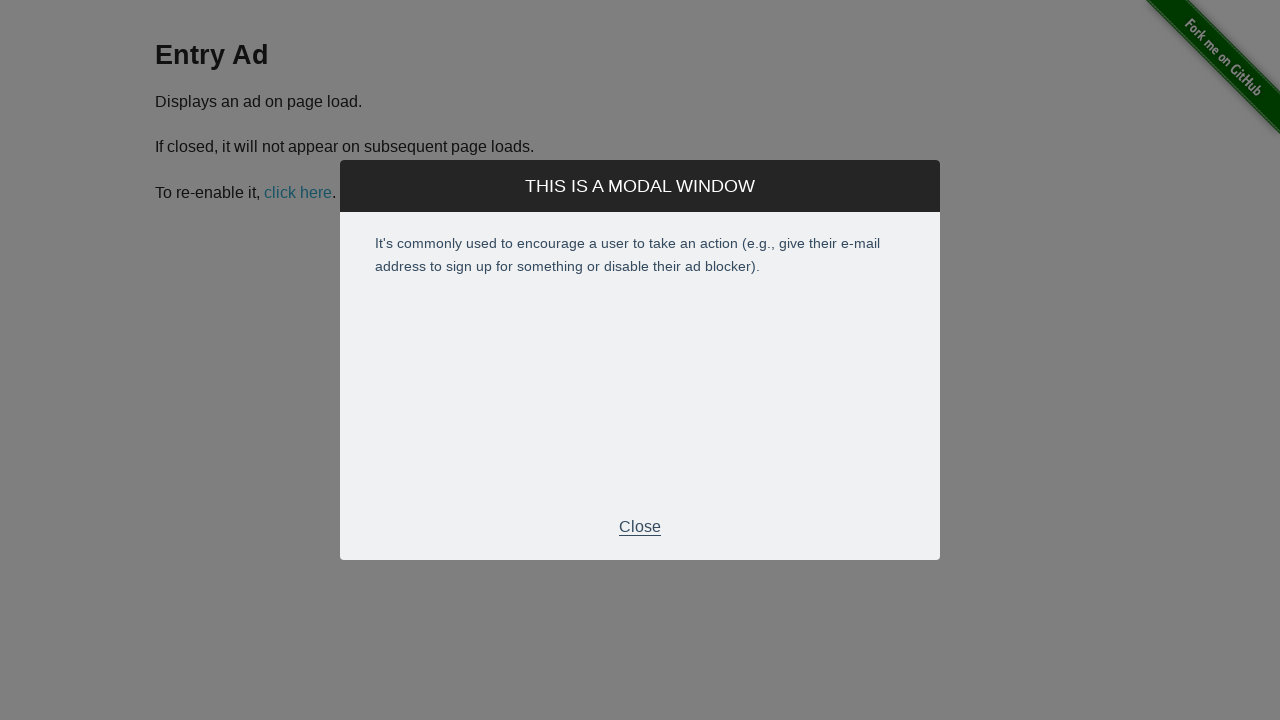